Tests login form validation by attempting to login with invalid credentials and verifying the error message

Starting URL: https://qa1.vytrack.com/user/login

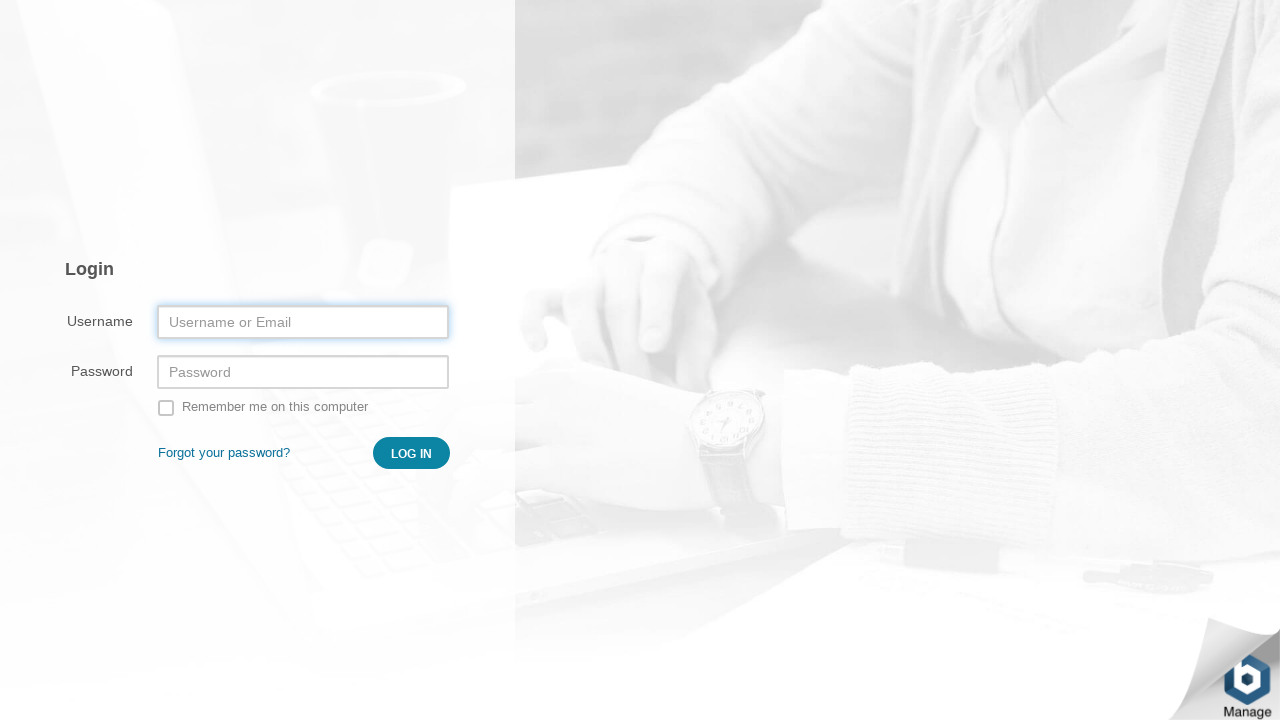

Filled username field with invalid credentials 'johnd@gmail.com' on #prependedInput
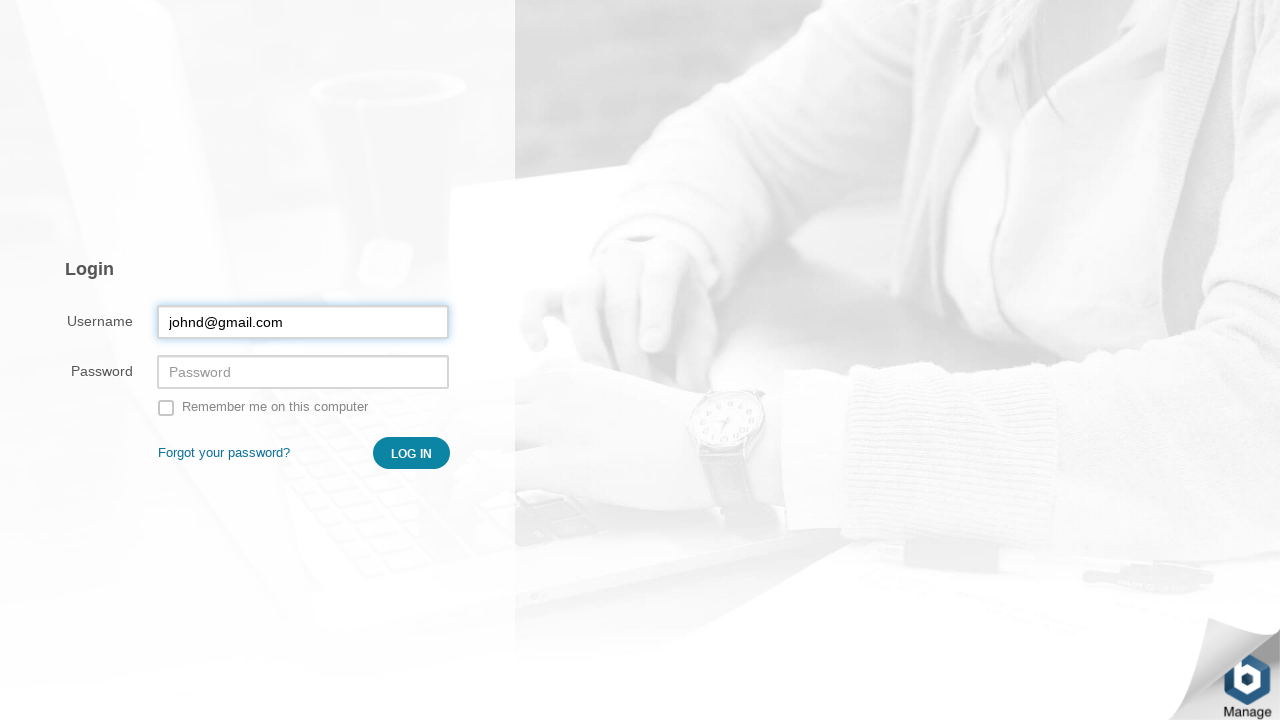

Filled password field with 'jd123' on #prependedInput2
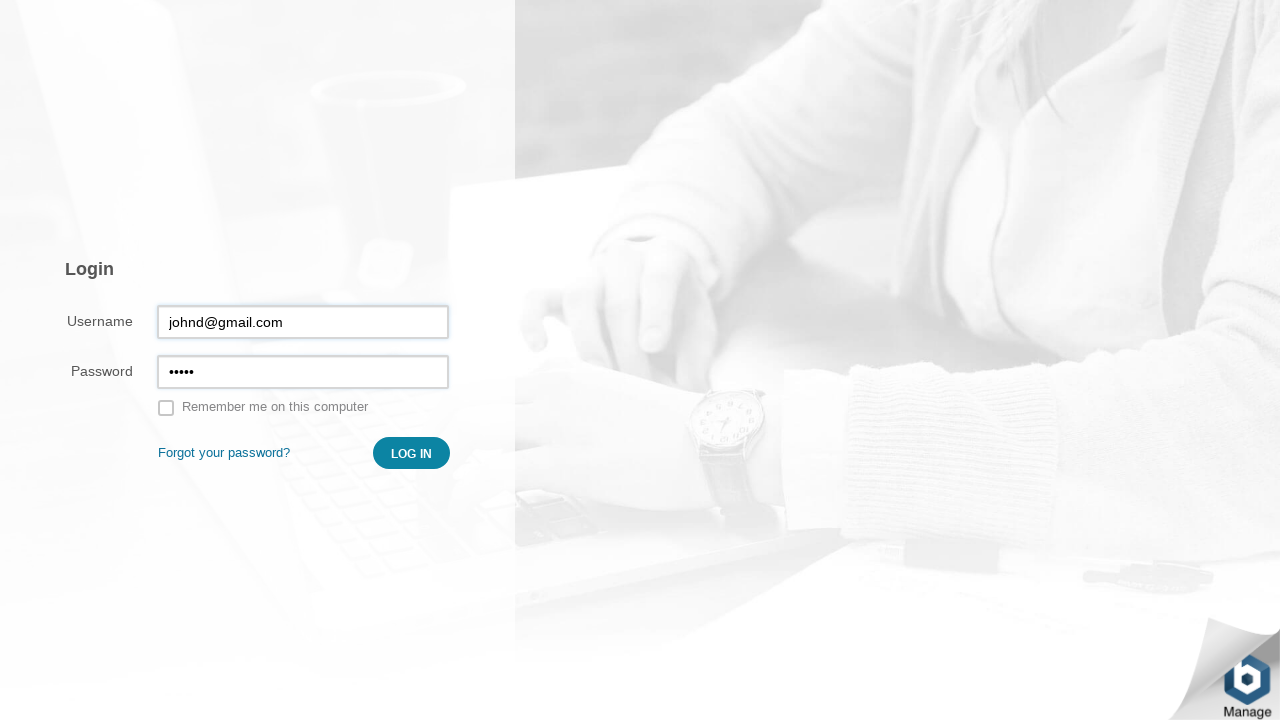

Clicked login submit button at (412, 453) on #_submit
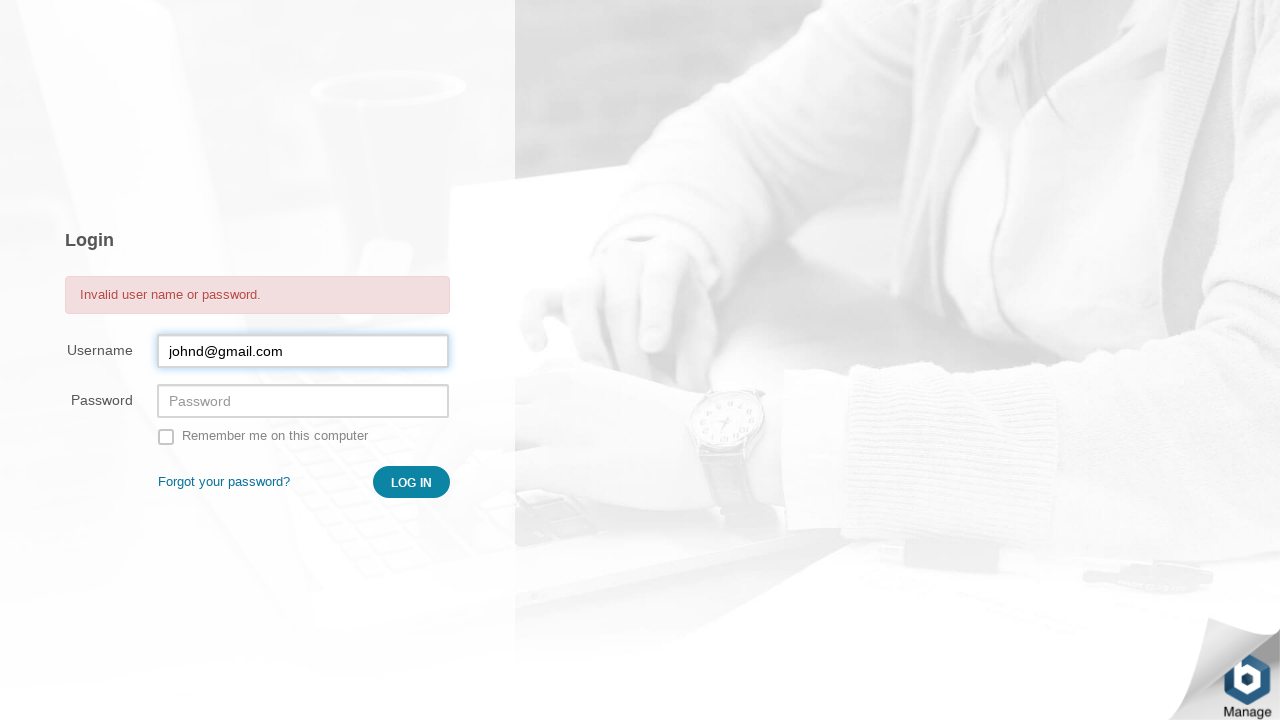

Error message appeared on login form
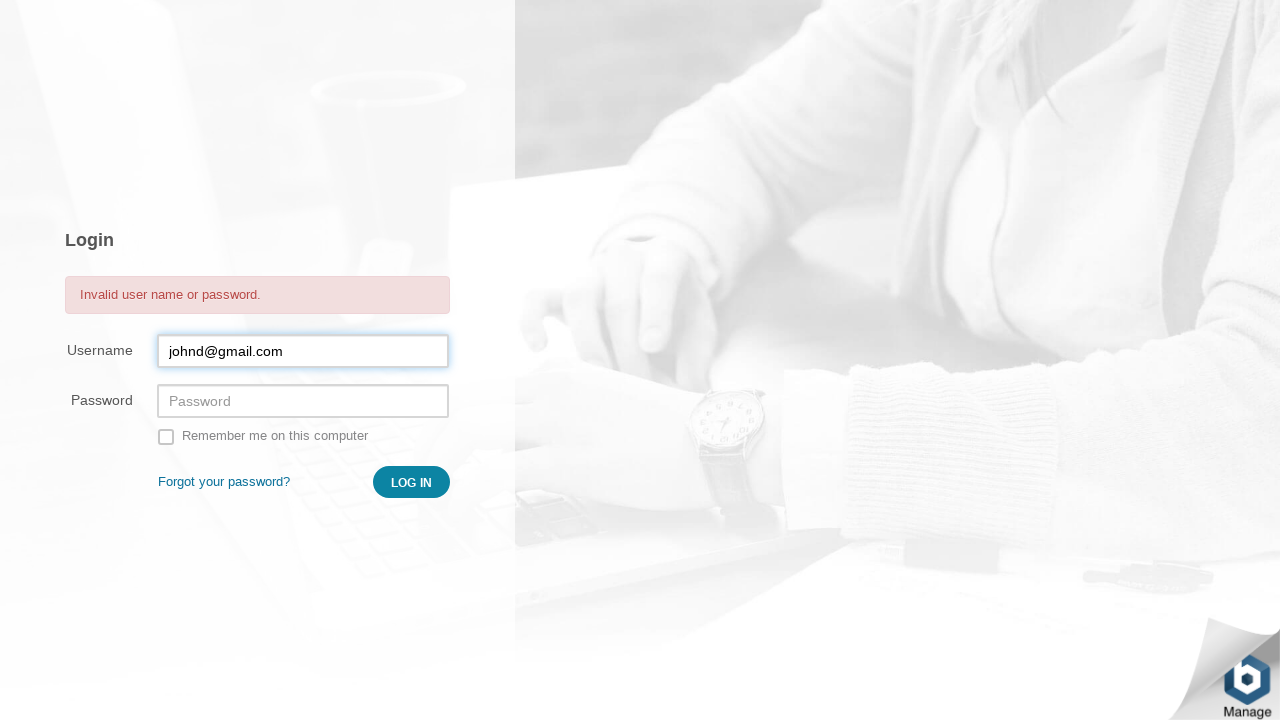

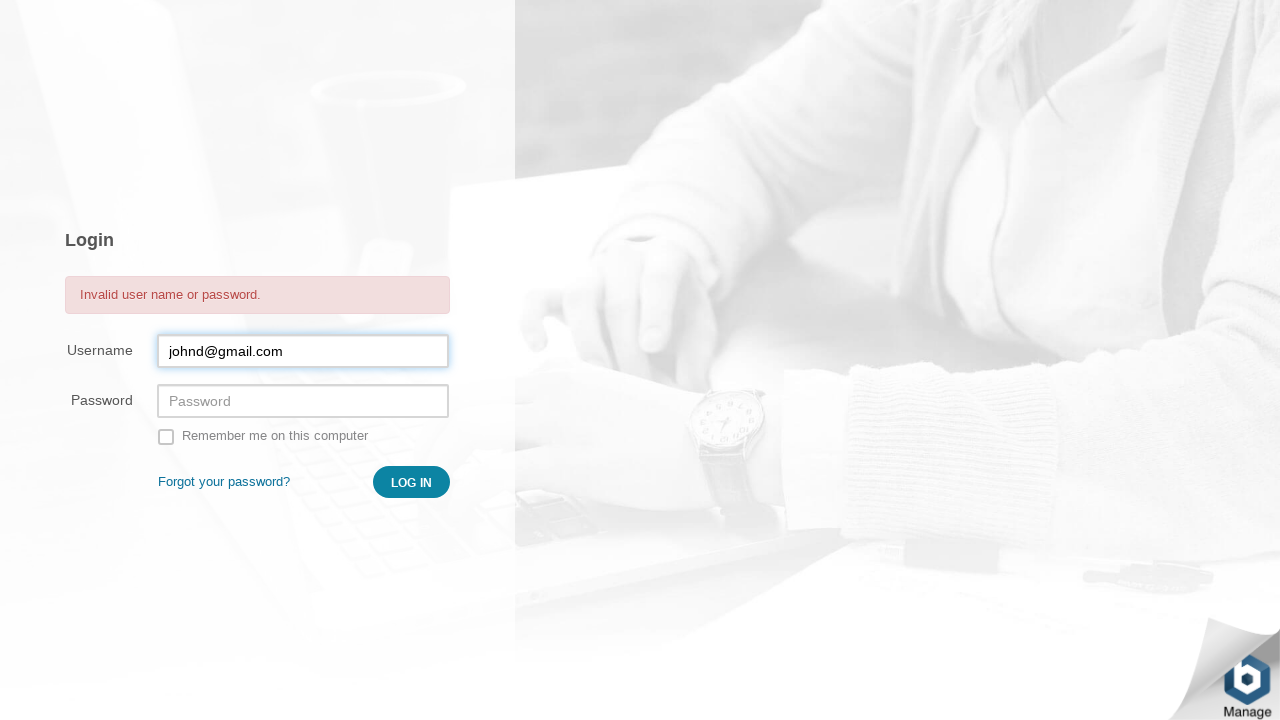